Tests page scrolling functionality by scrolling down by a specific pixel amount and then to the bottom of the page

Starting URL: https://jqueryui.com/slider/

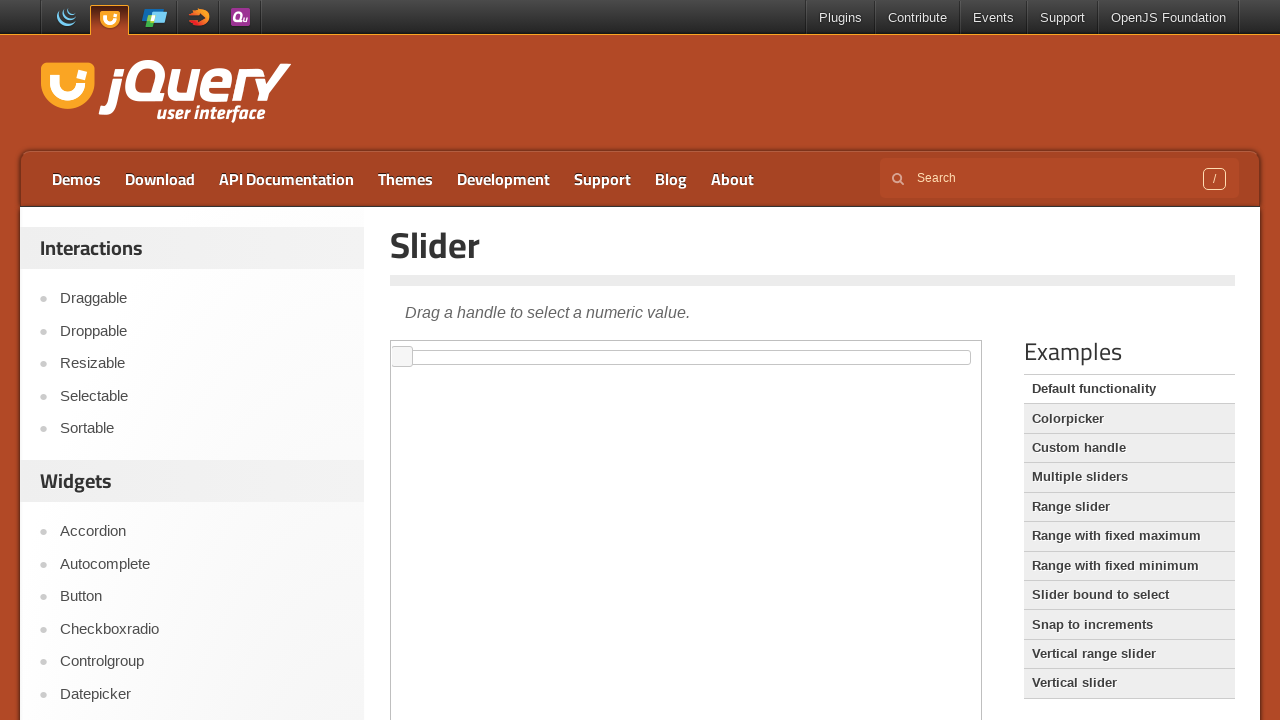

Scrolled down by 1000 pixels
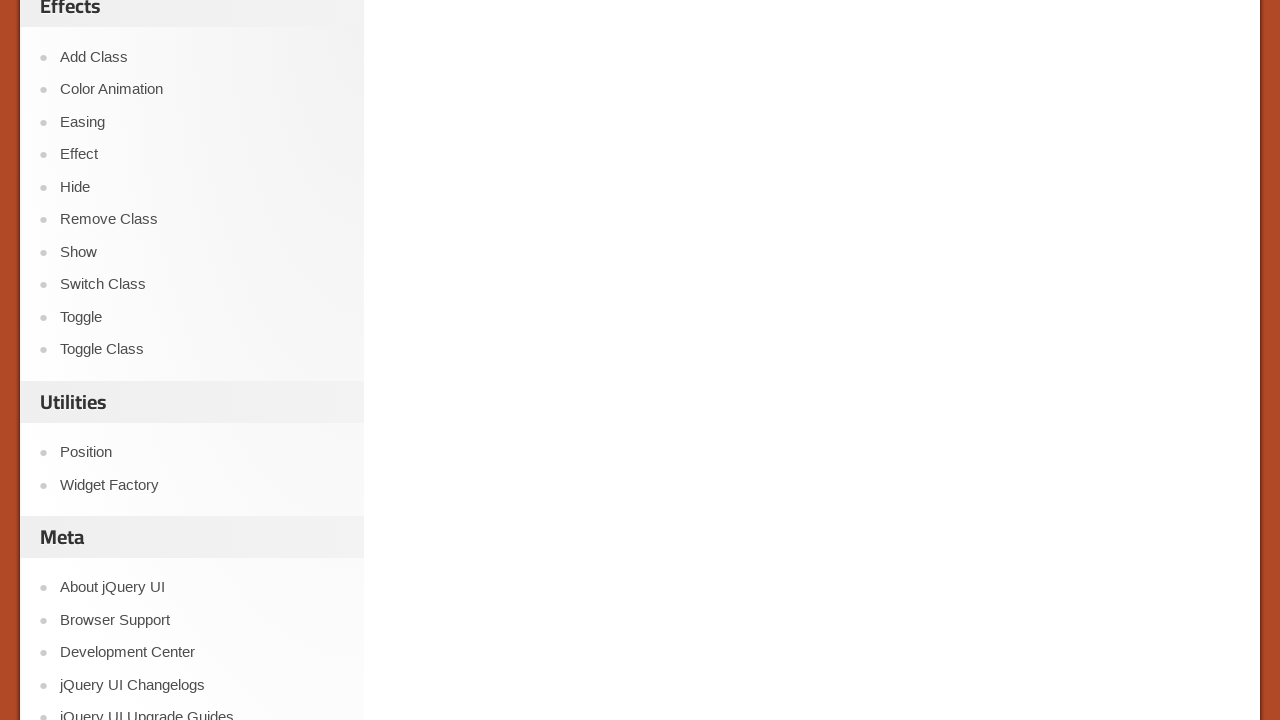

Retrieved current scroll position: 1000 pixels
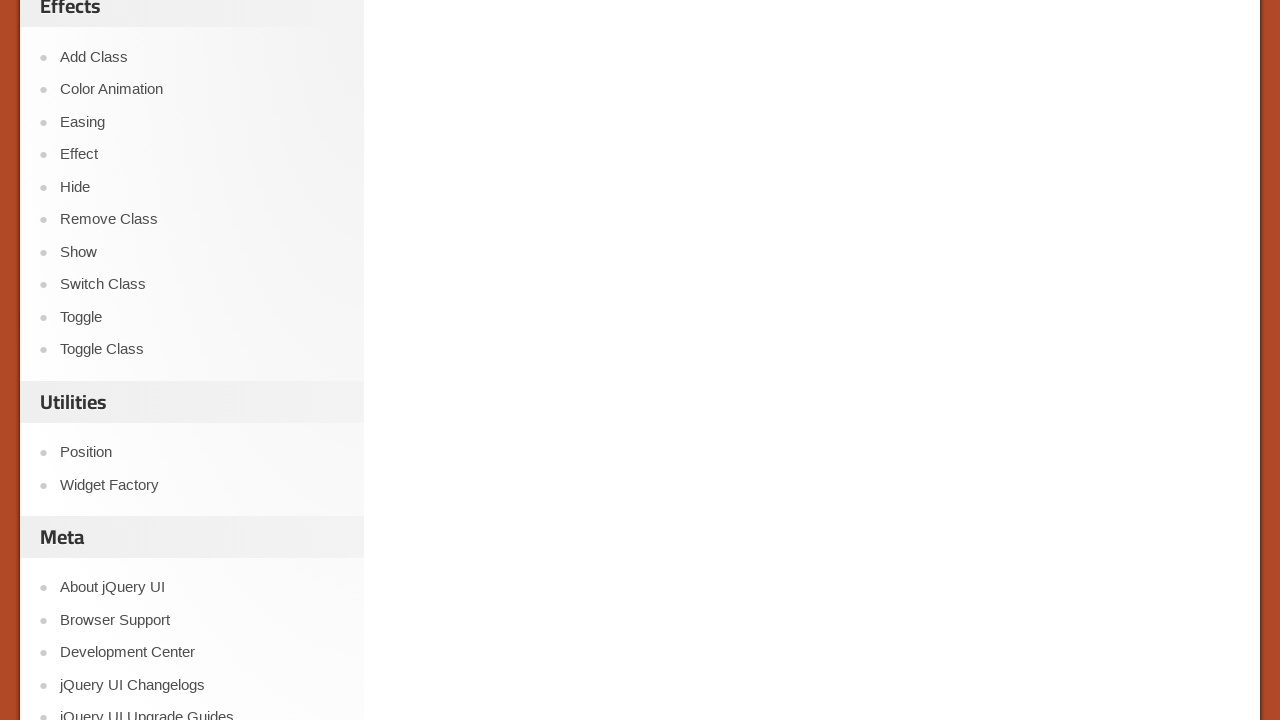

Scrolled to bottom of page
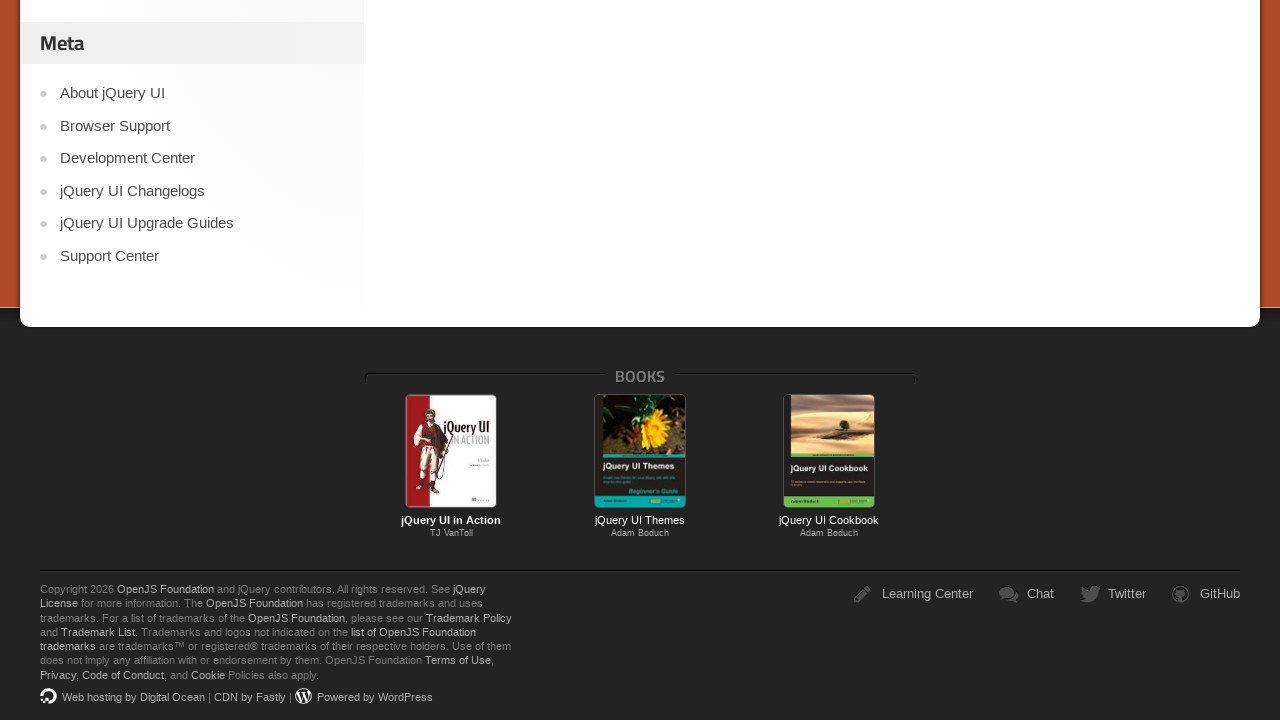

Retrieved final scroll position: 1494 pixels
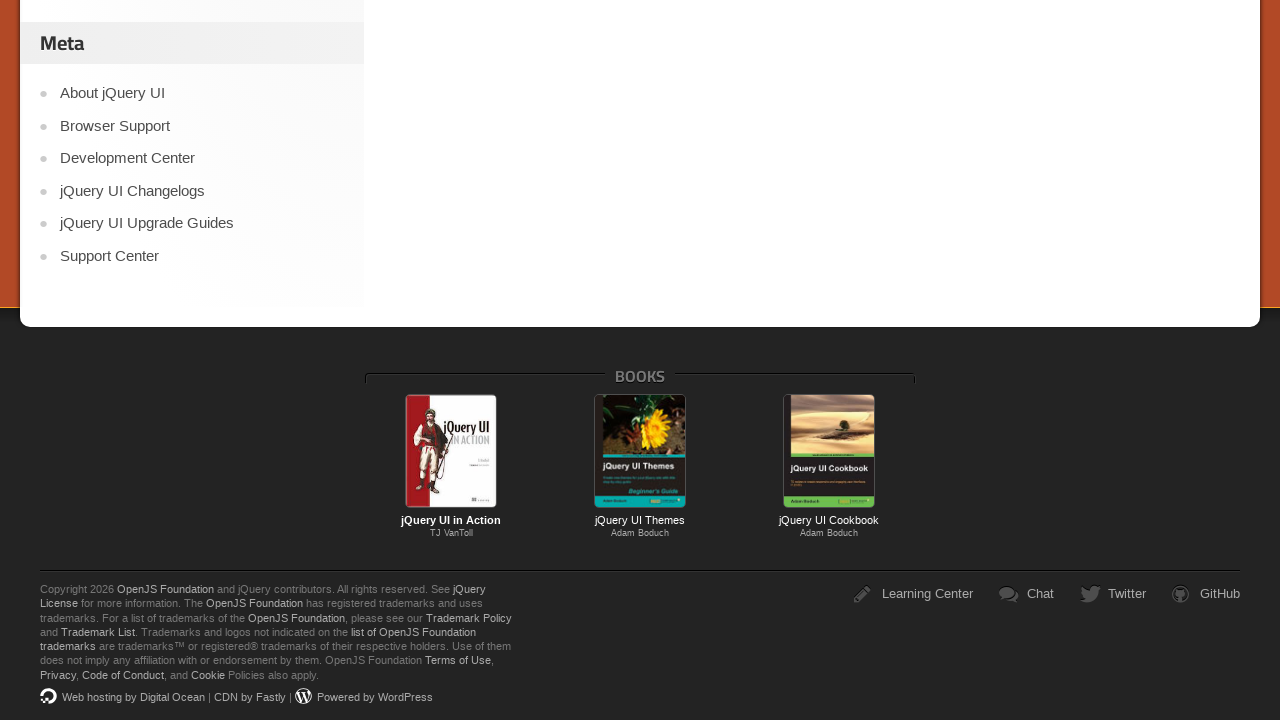

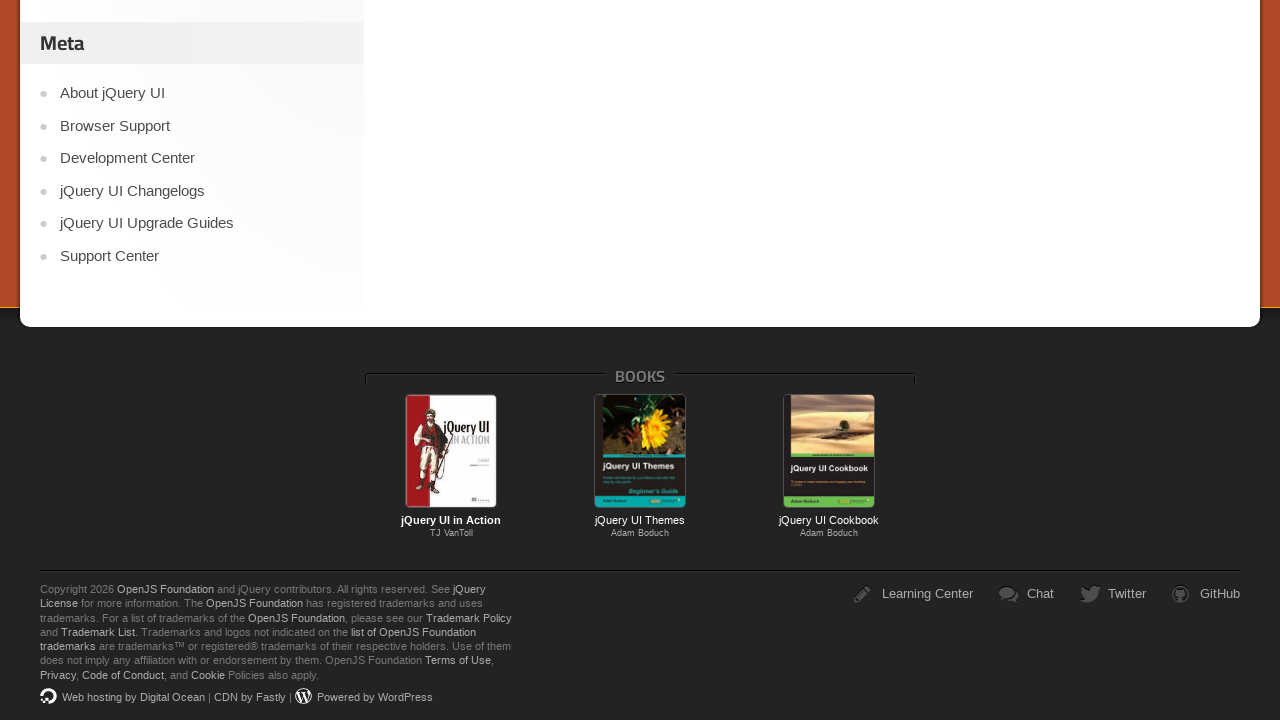